Tests keyboard input by pressing SPACE key in an input field and verifying the result

Starting URL: https://the-internet.herokuapp.com/key_presses

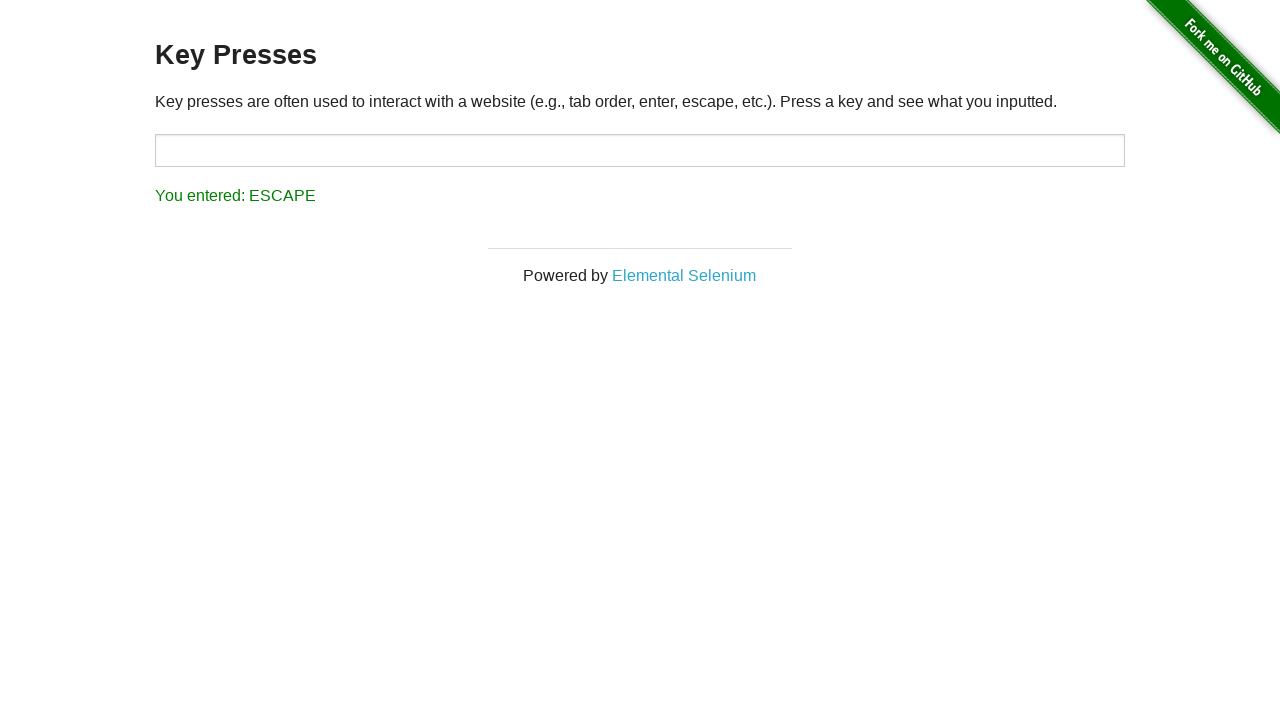

Waited for input element with id 'target' to be visible
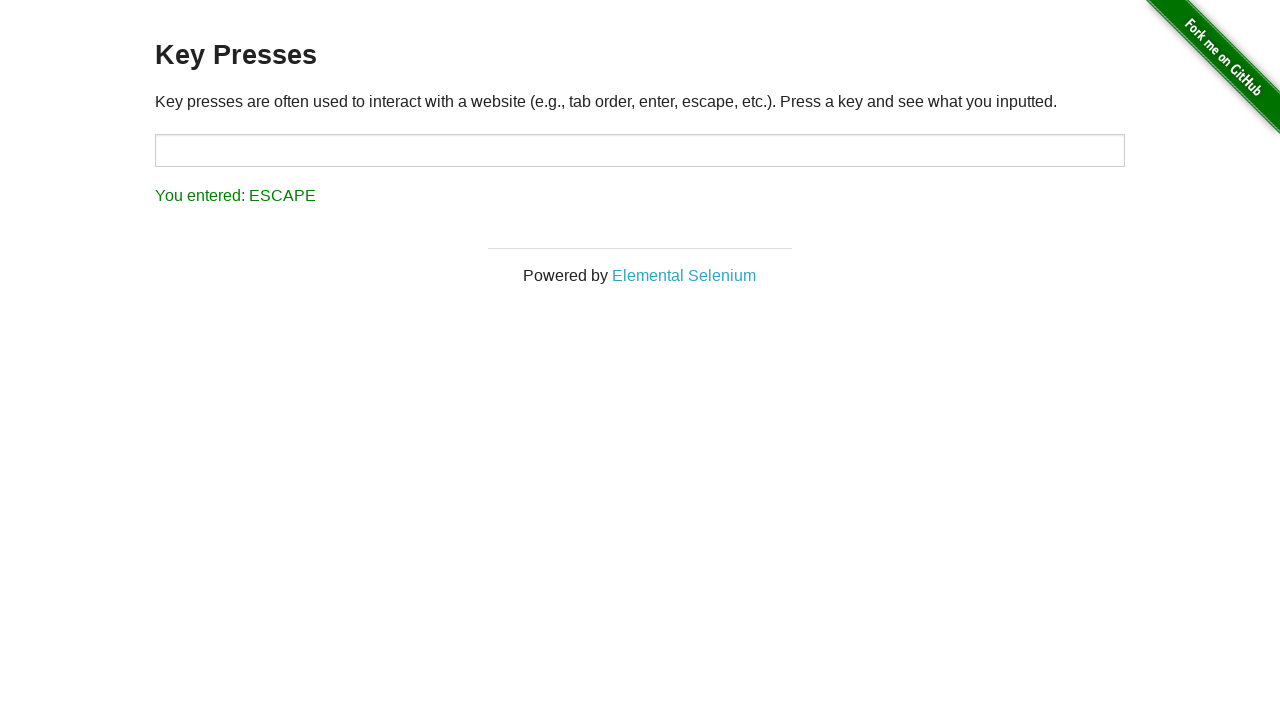

Pressed SPACE key in the input field on input#target
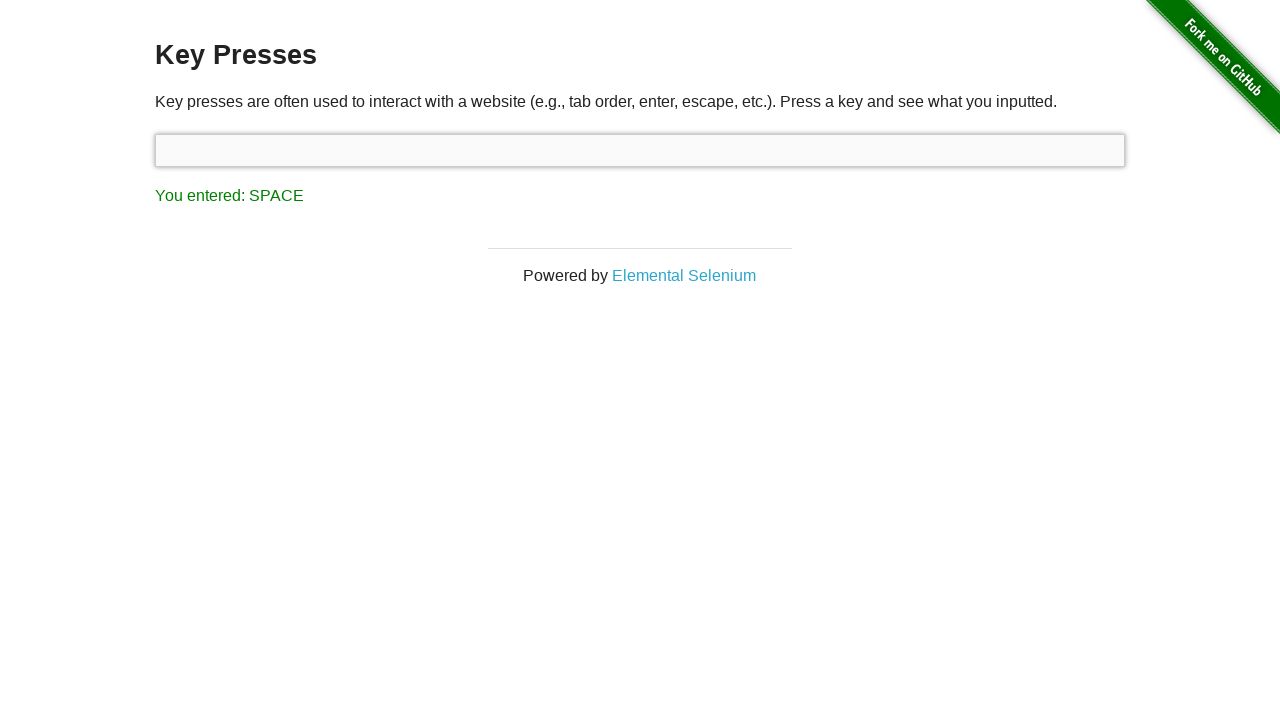

Located result paragraph element
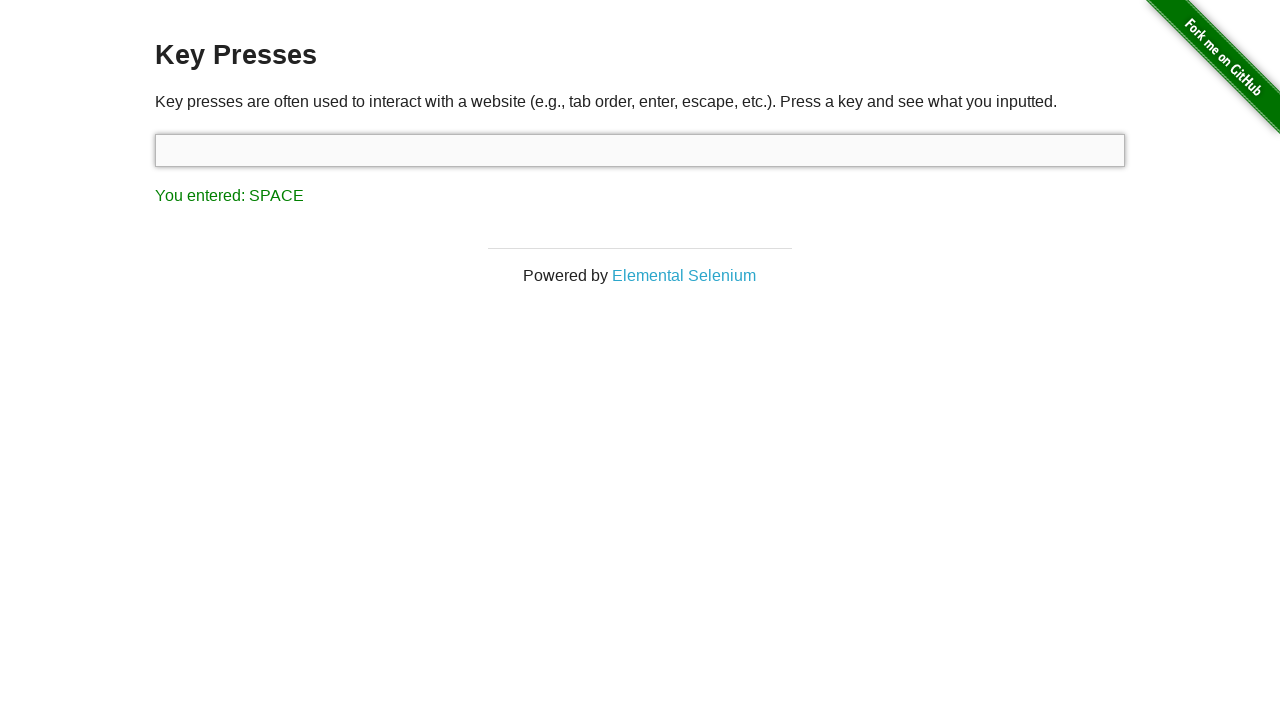

Verified that result text displays 'You entered: SPACE'
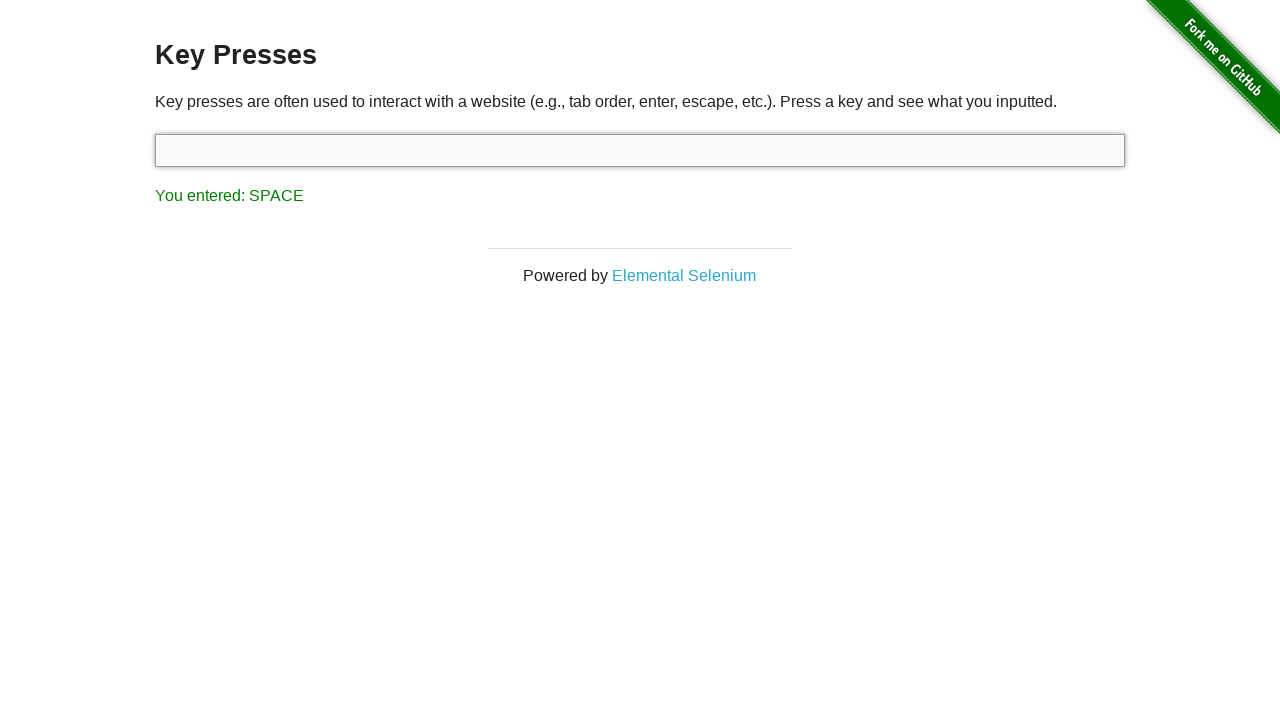

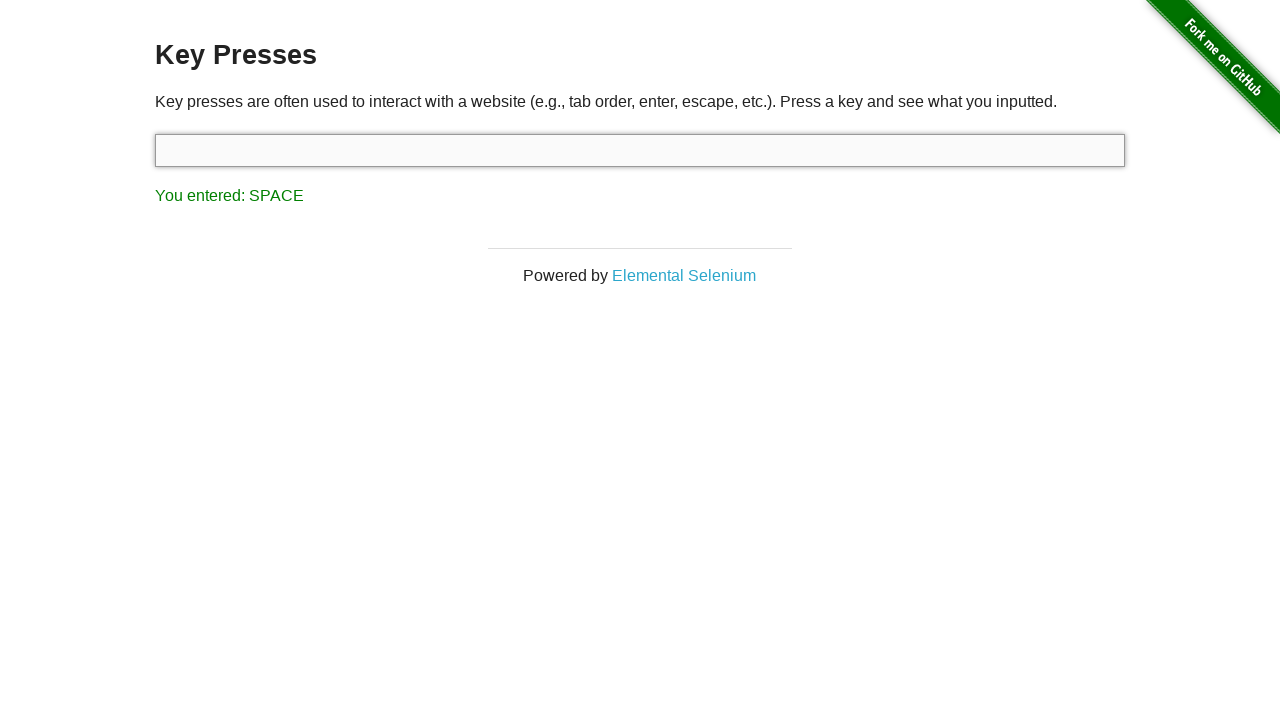